Tests browser window handling by opening new tabs and windows from the Browser Windows section, switching between them, and closing them.

Starting URL: https://demoqa.com

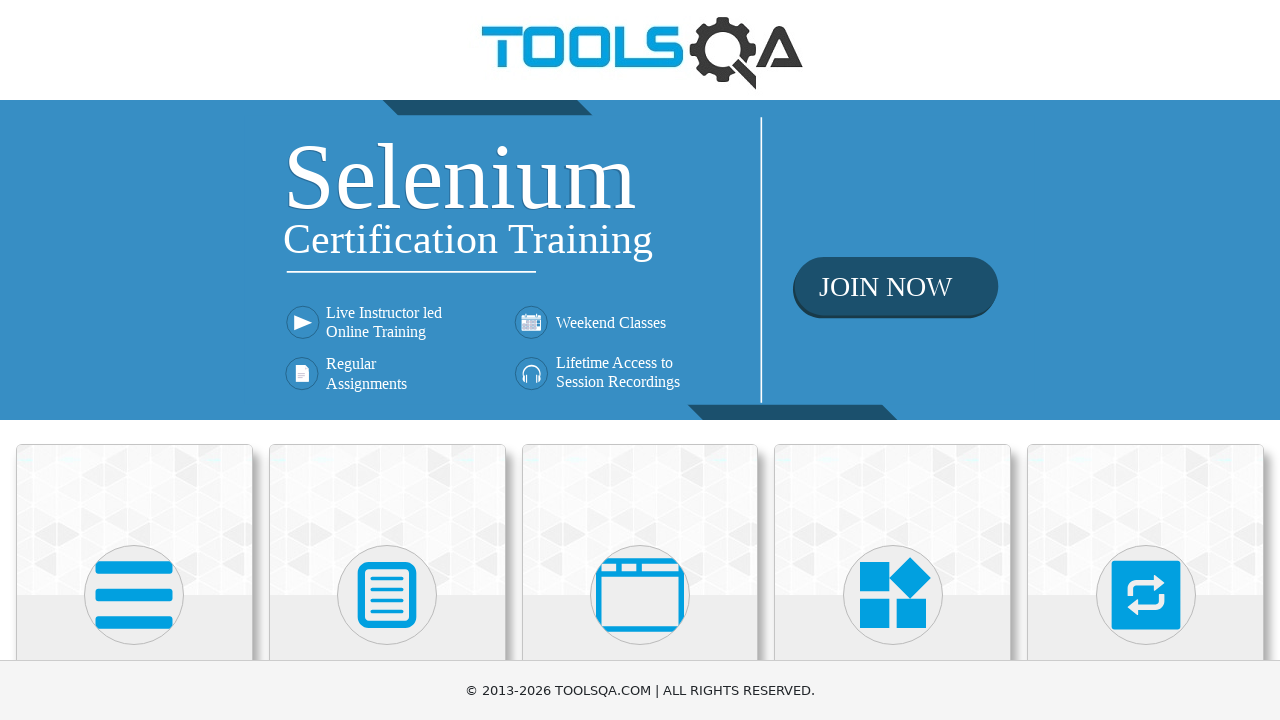

Clicked on 'Alerts, Frame & Windows' menu item at (640, 360) on xpath=//h5[text()='Alerts, Frame & Windows']
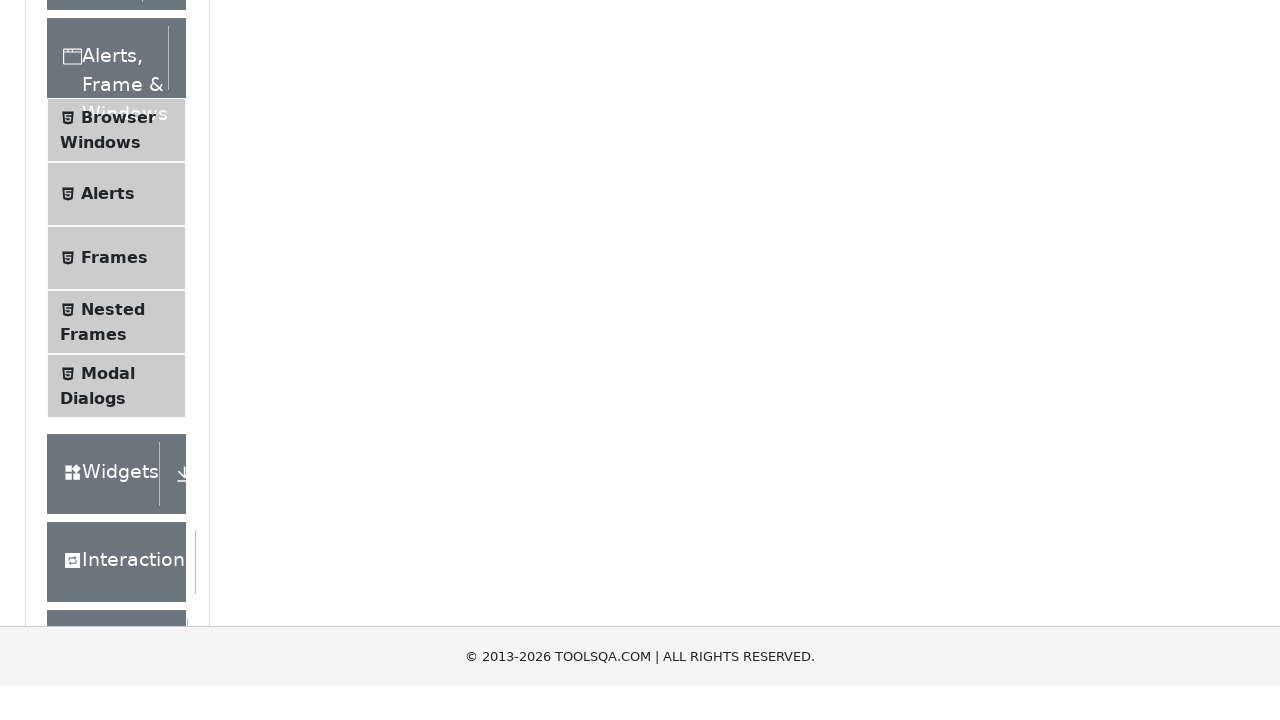

Clicked on 'Browser Windows' submenu at (118, 424) on xpath=//span[text()='Browser Windows']
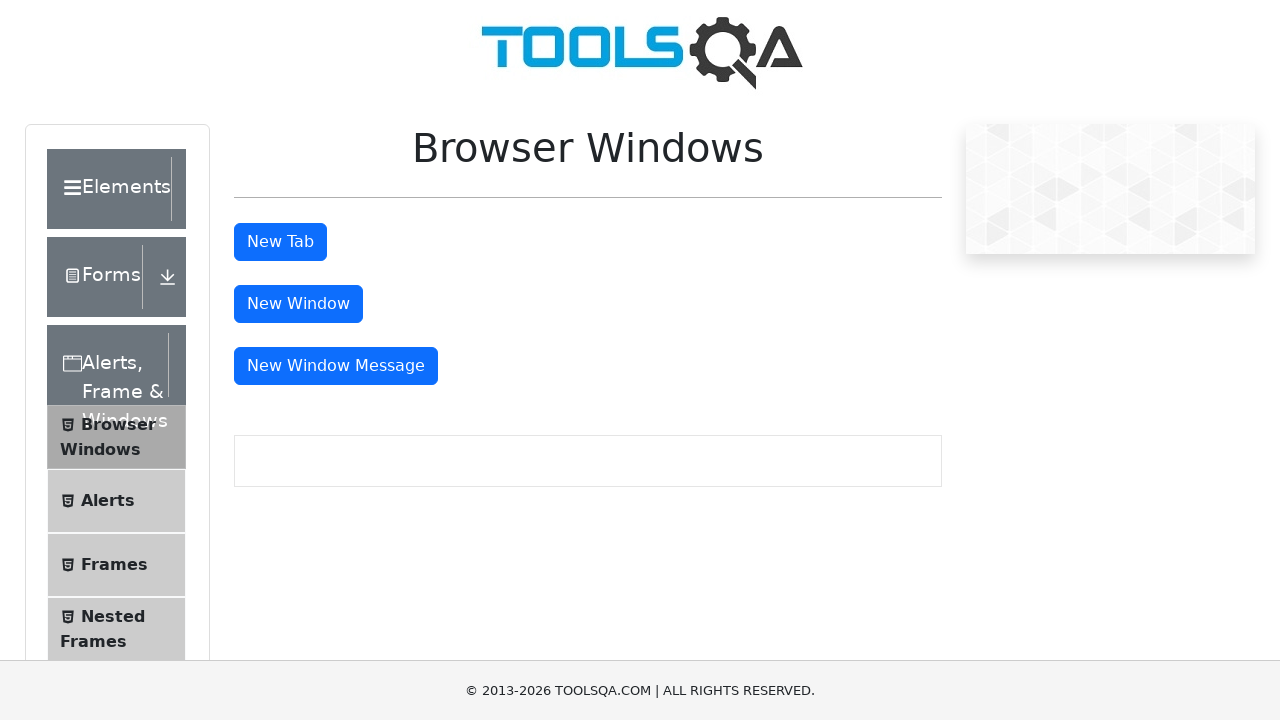

Clicked 'New Tab' button to open a new tab at (280, 242) on #tabButton
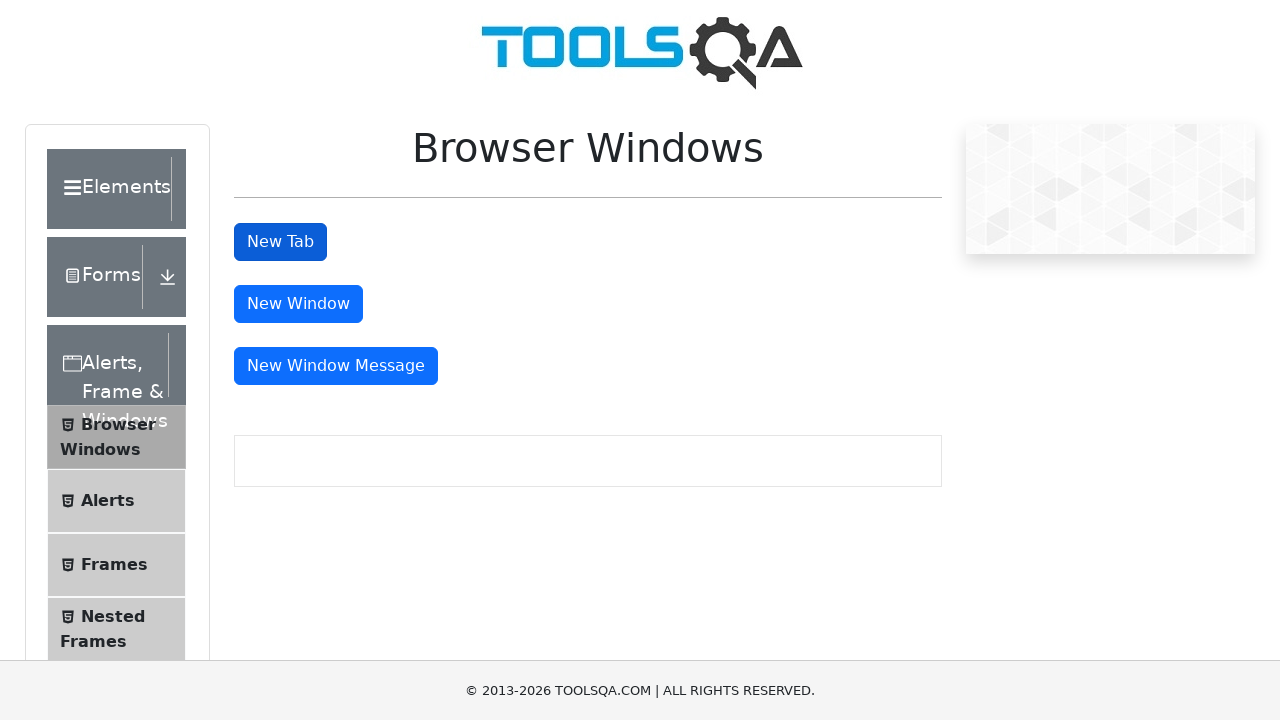

New tab loaded successfully
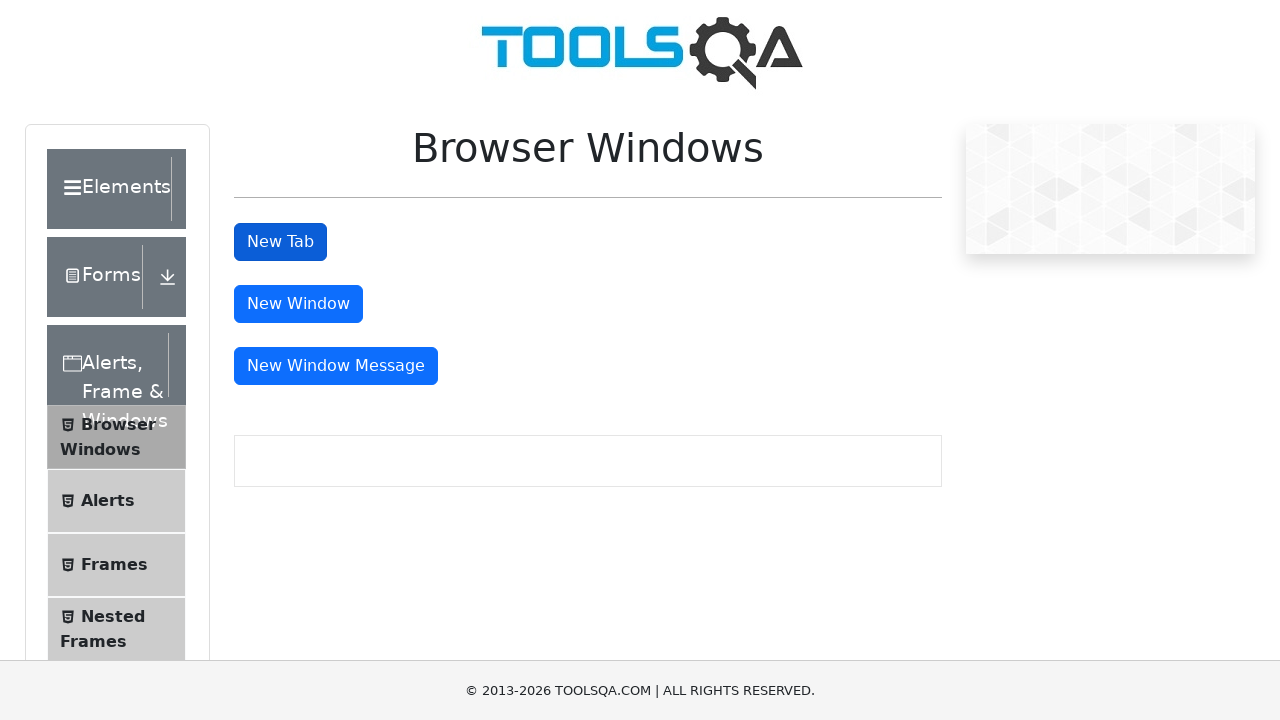

Closed the new tab
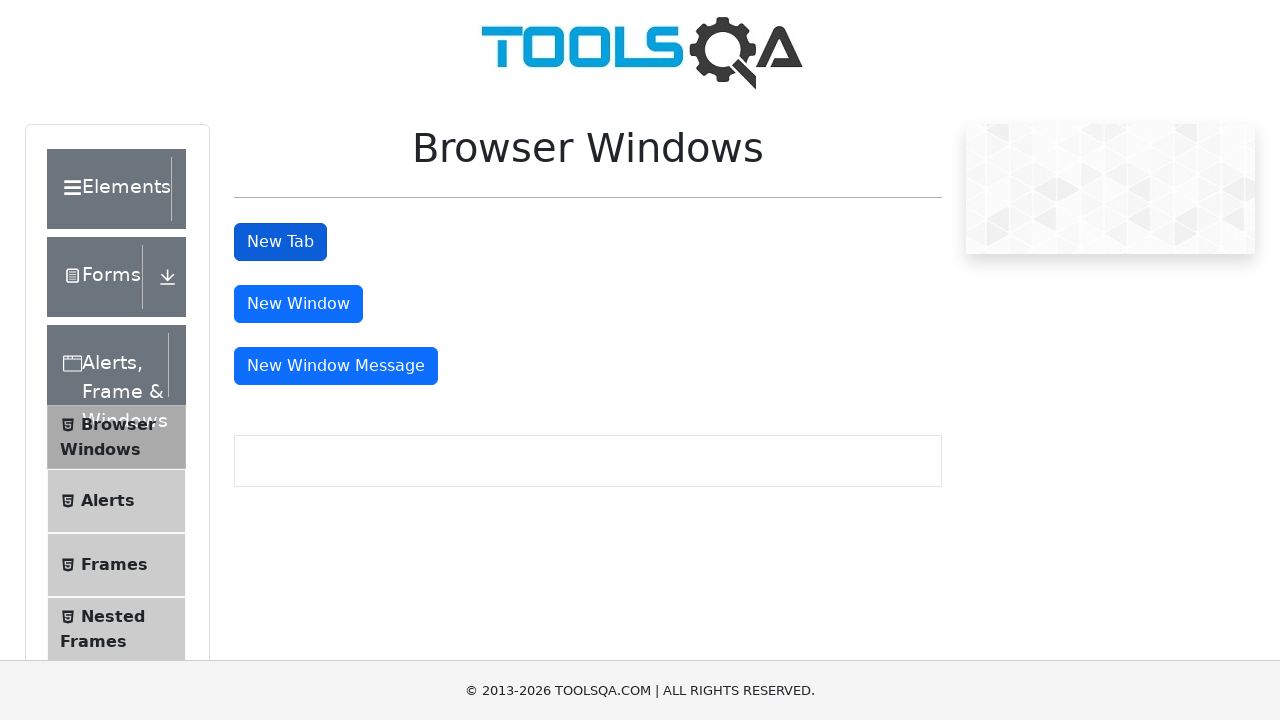

Clicked 'New Window' button to open a new window at (298, 304) on #windowButton
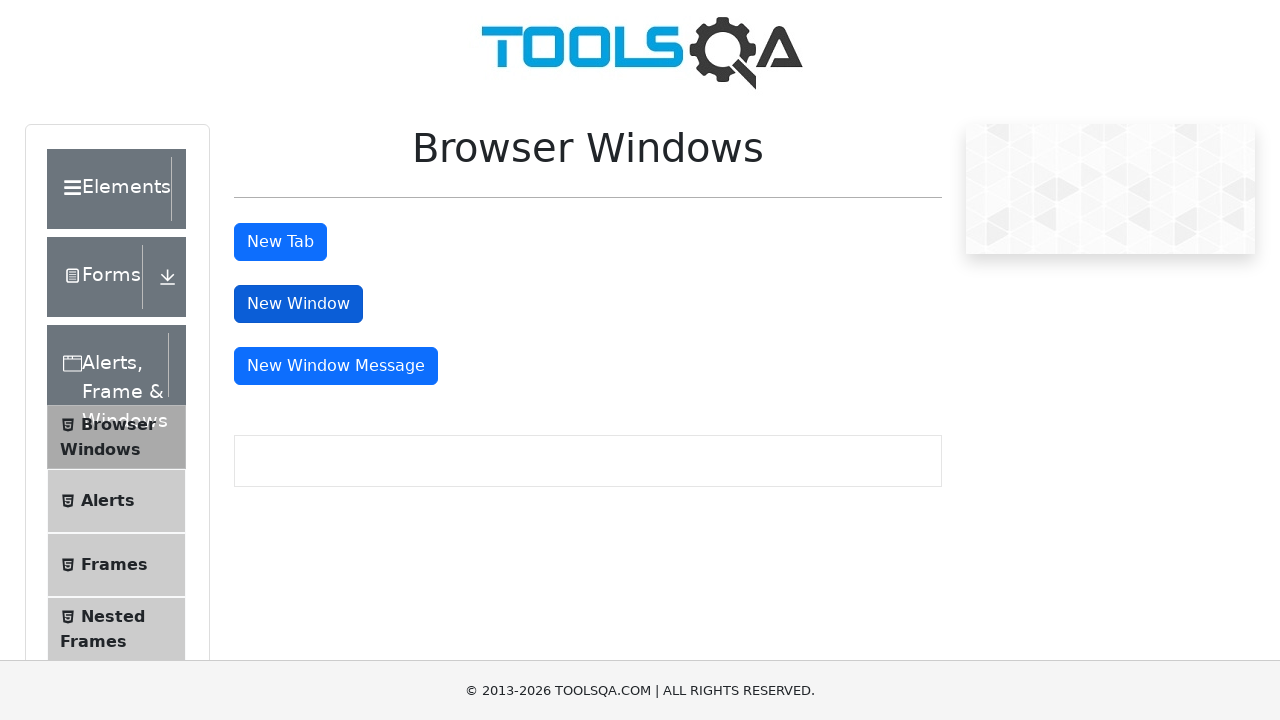

New window loaded successfully
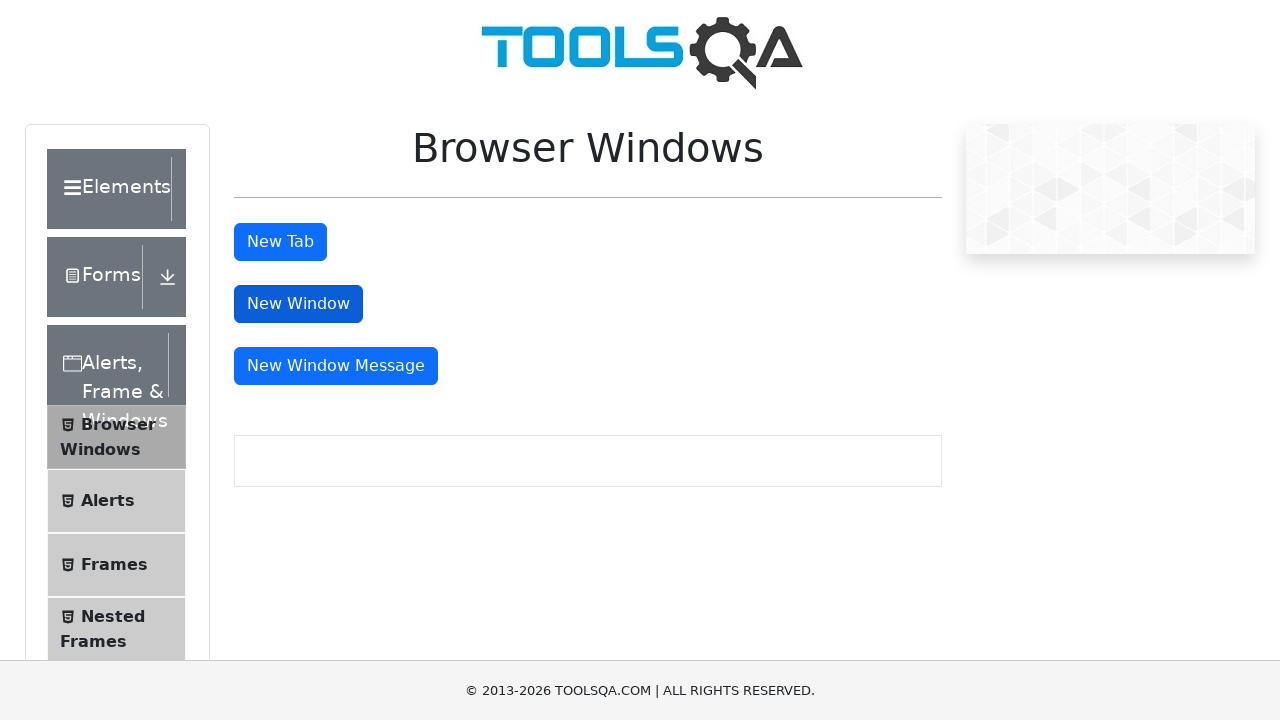

Closed the new window
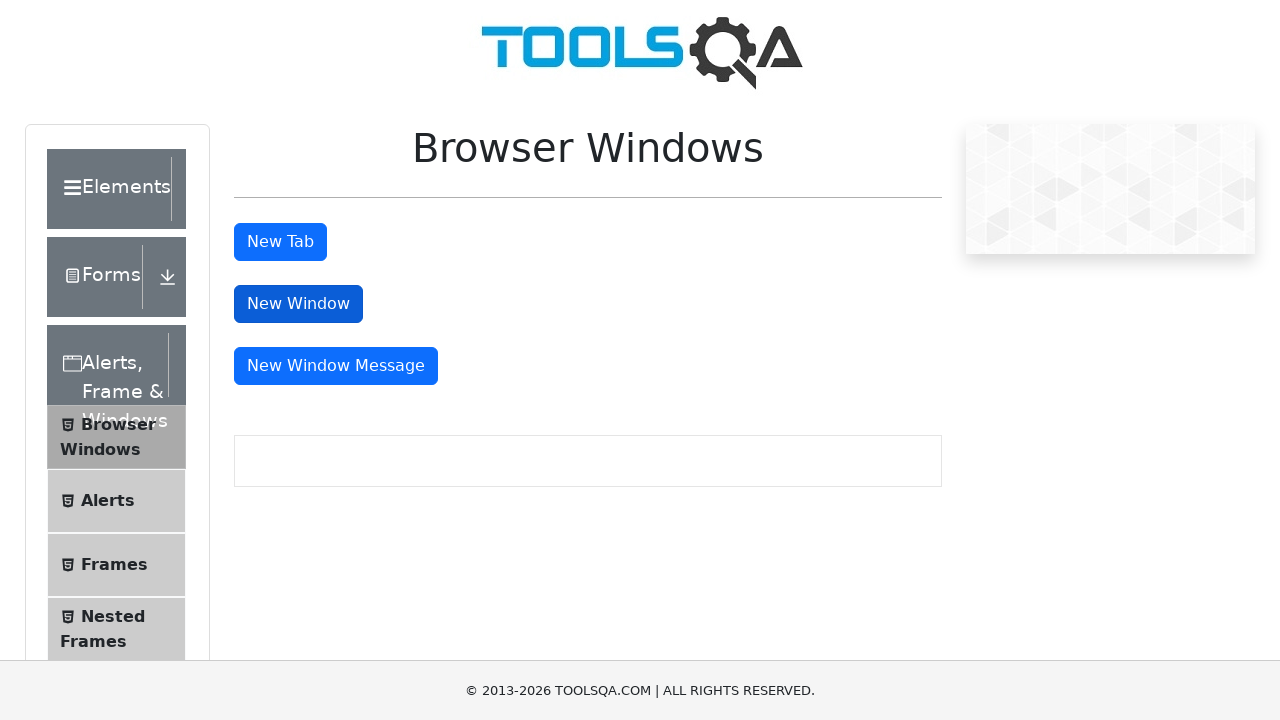

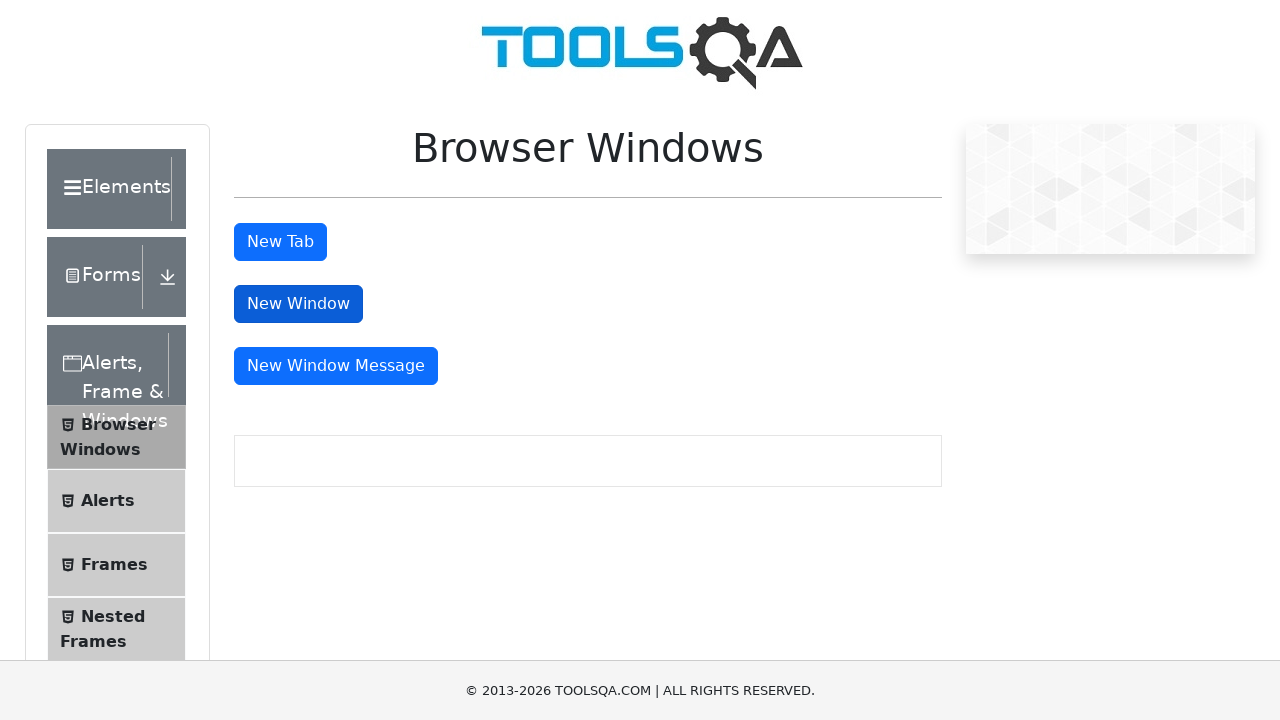